Navigates to the Selenium downloads page and clicks on a GitHub link to the SeleniumHQ organization

Starting URL: https://www.selenium.dev/downloads

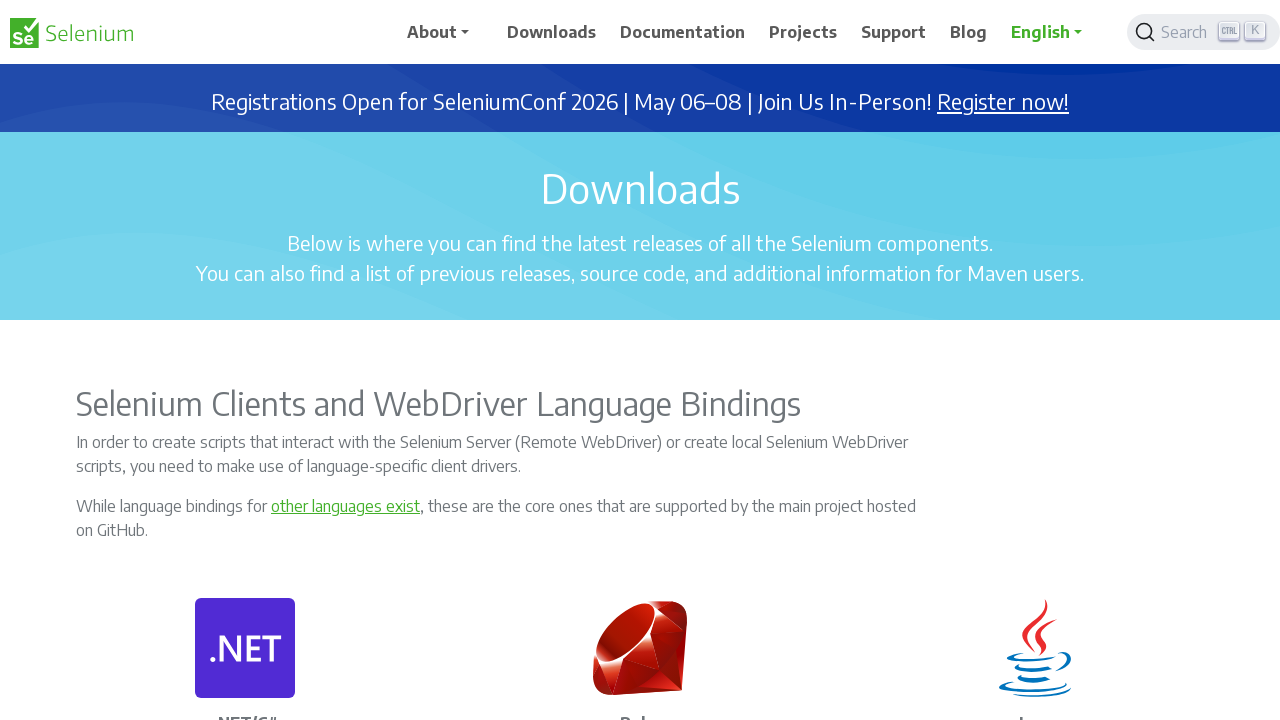

Navigated to Selenium downloads page
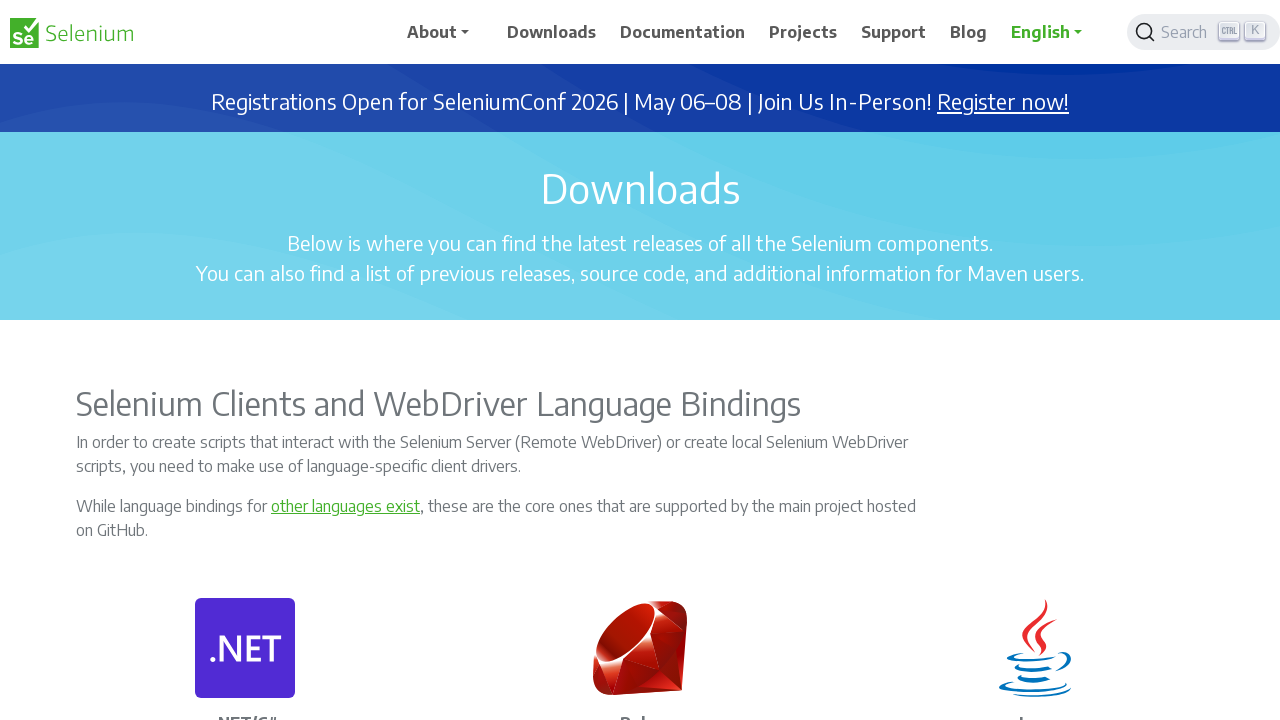

Clicked on GitHub link to SeleniumHQ organization at (245, 360) on a[href*='https://github.com/SeleniumHQ/']
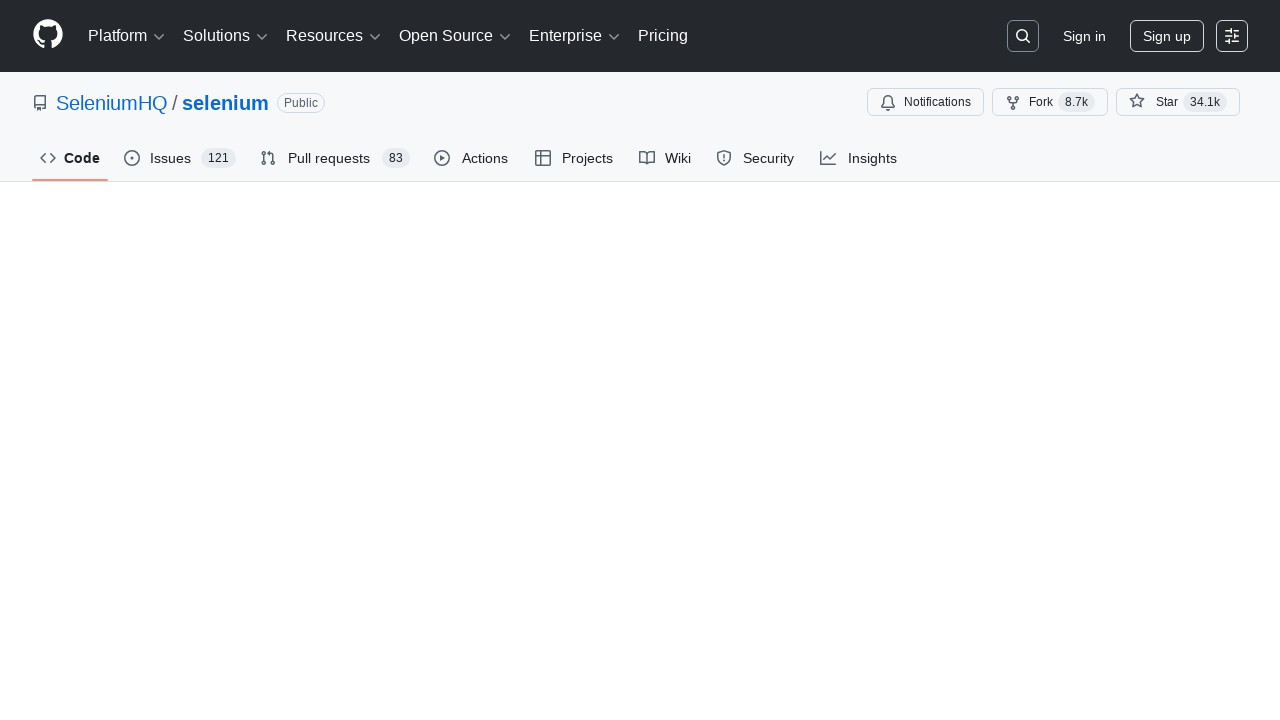

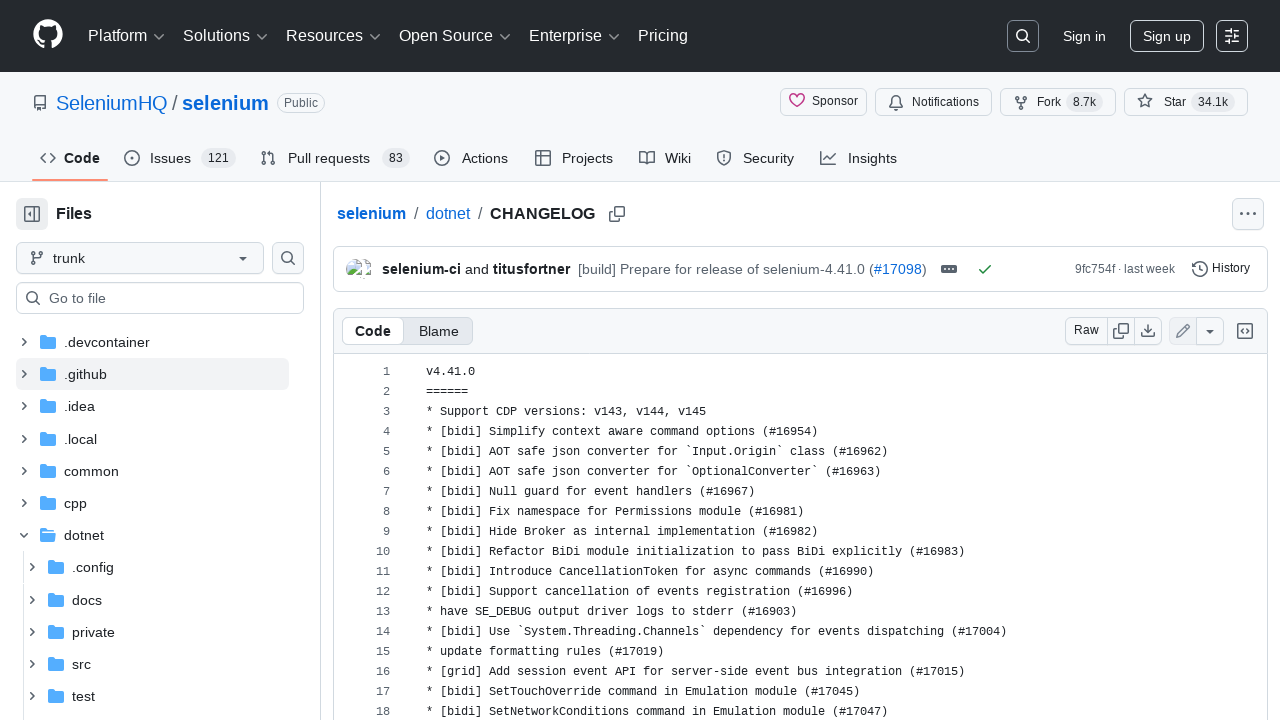